Tests simple alert by accepting it

Starting URL: https://demoqa.com/alerts

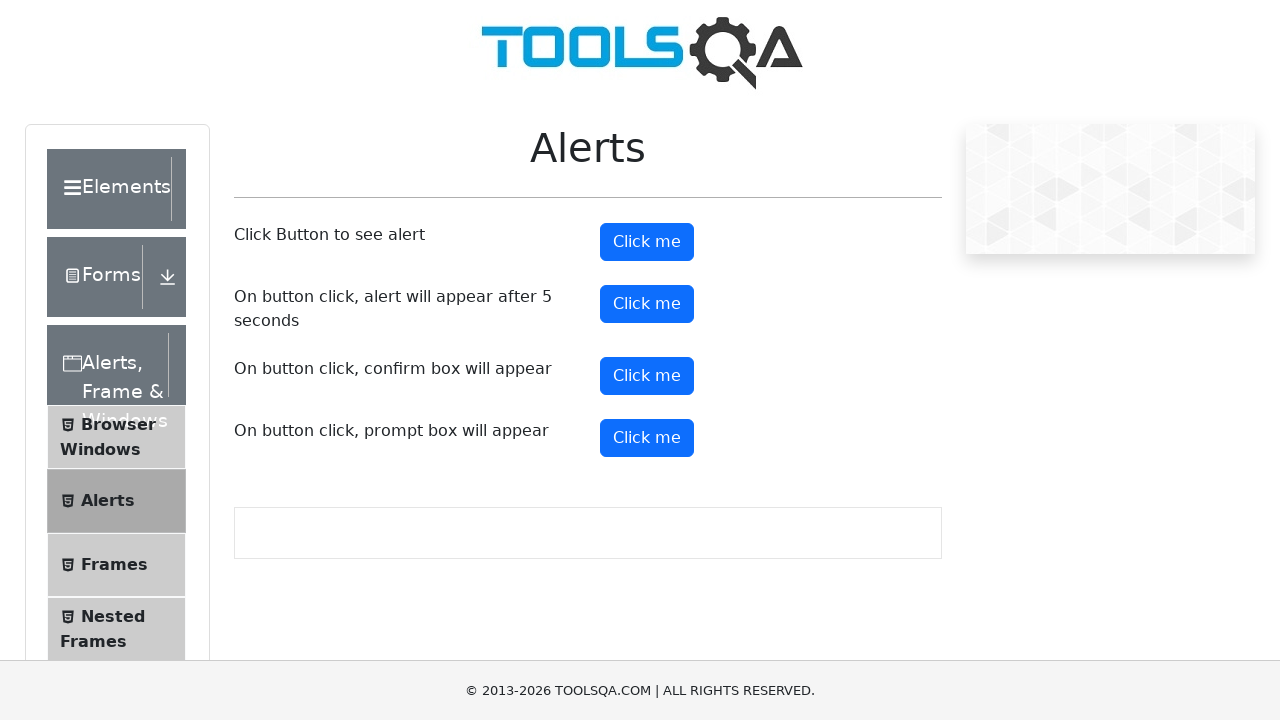

Set up dialog handler to accept alerts
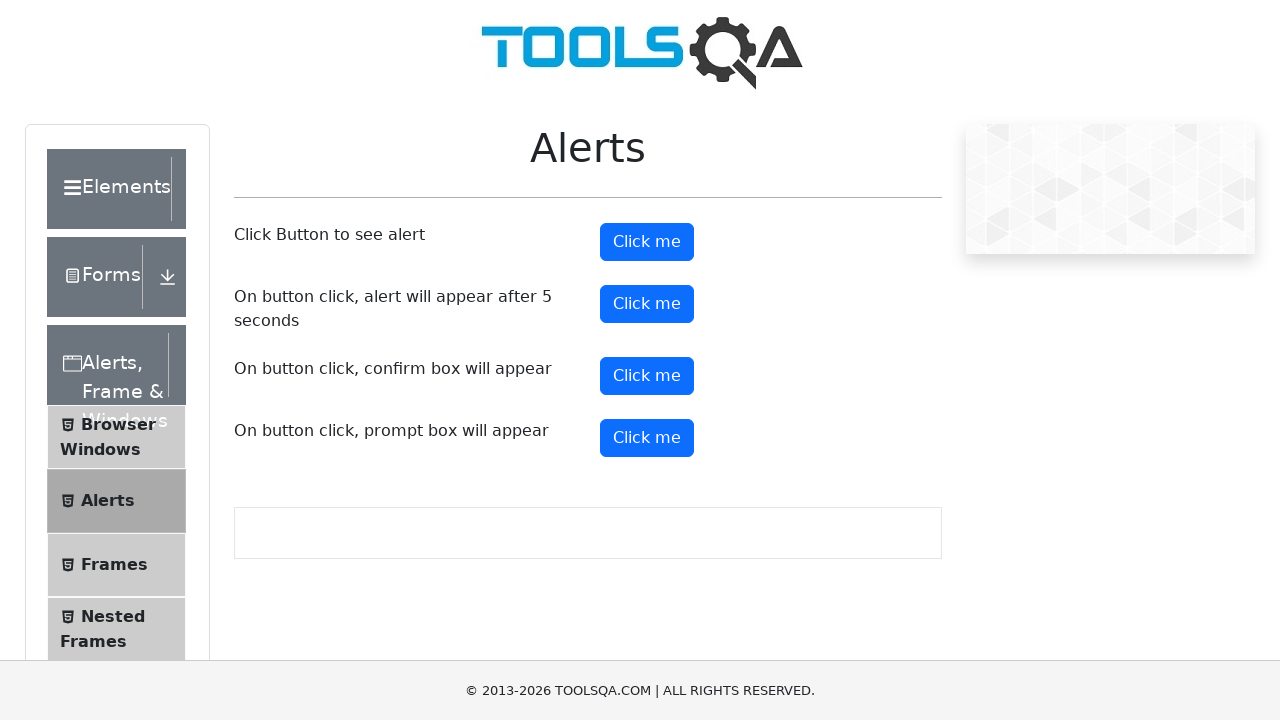

Clicked alert button to trigger simple alert at (647, 242) on button#alertButton
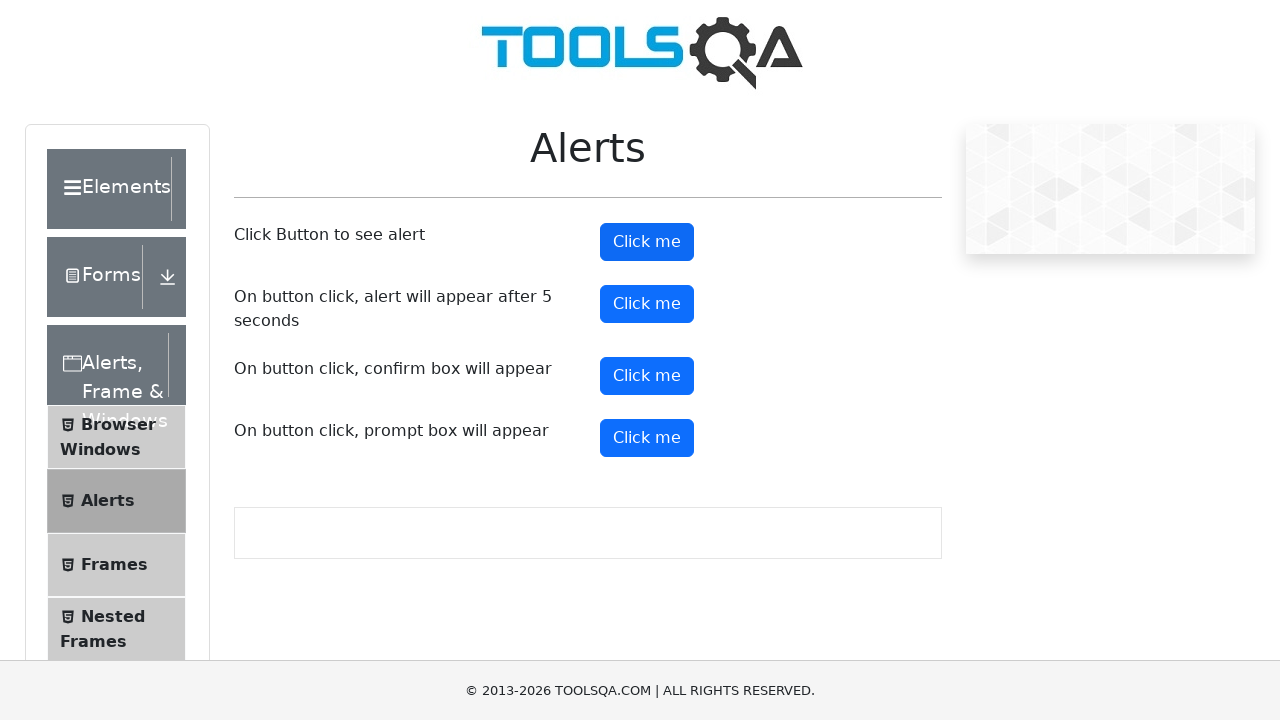

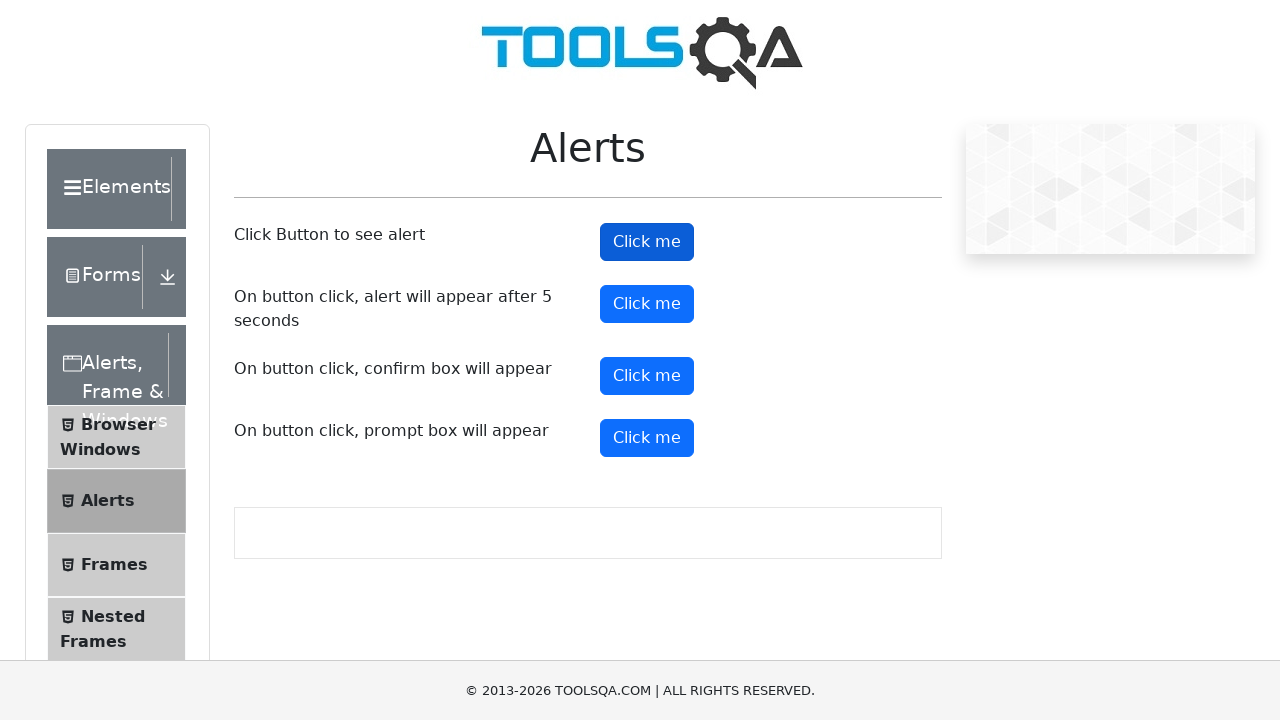